Tests dropdown functionality on a registration form by selecting different options from the year dropdown using various selection methods

Starting URL: http://demo.automationtesting.in/Register.html

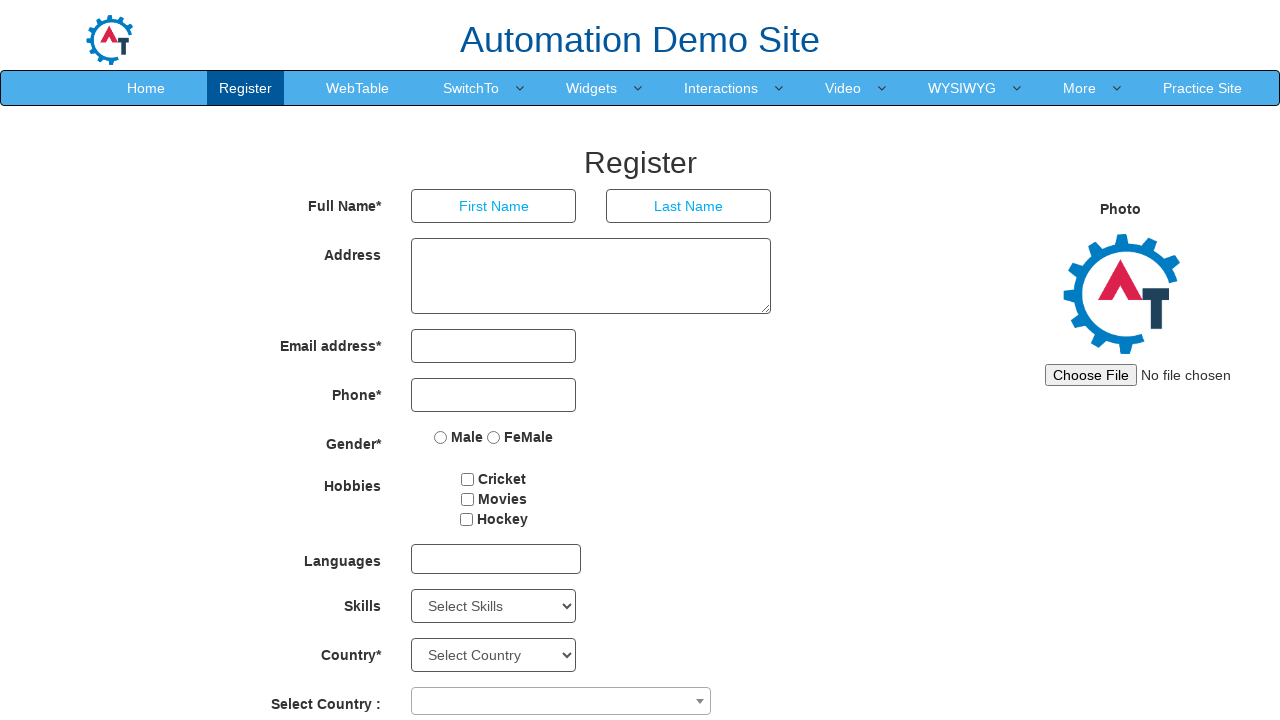

Located year dropdown element with ID 'yearbox'
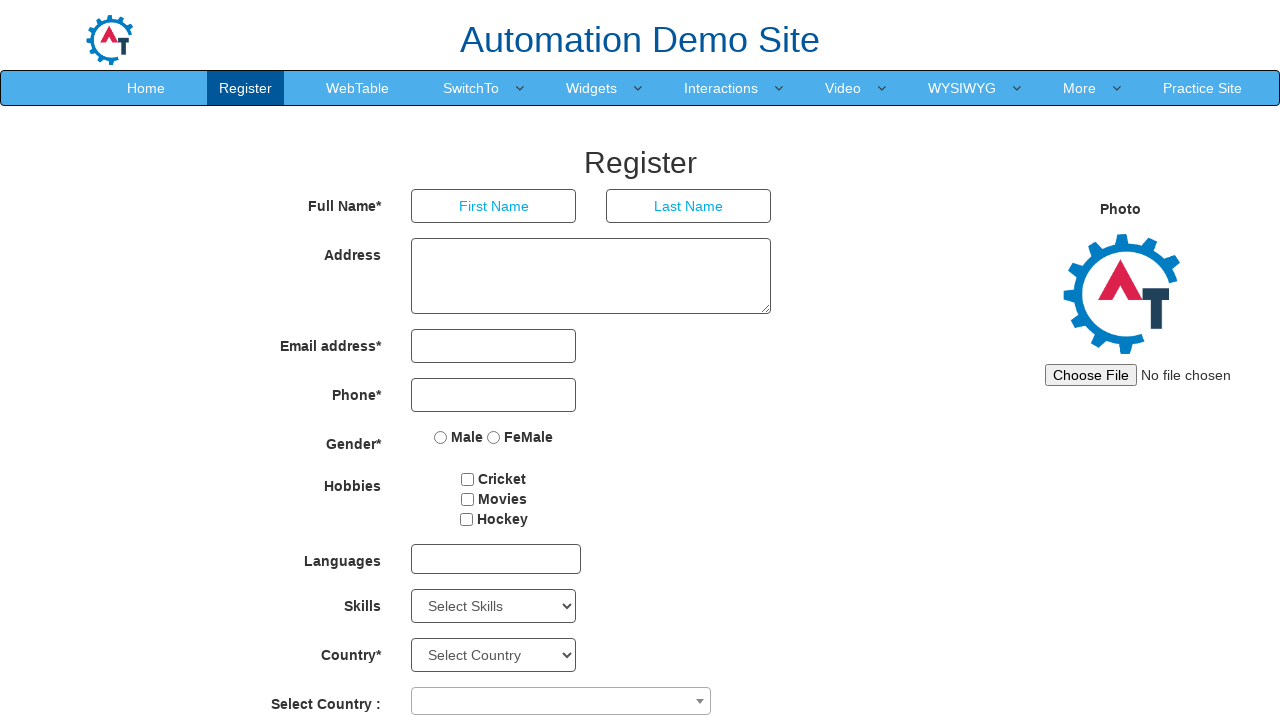

Retrieved initial selected option: year 
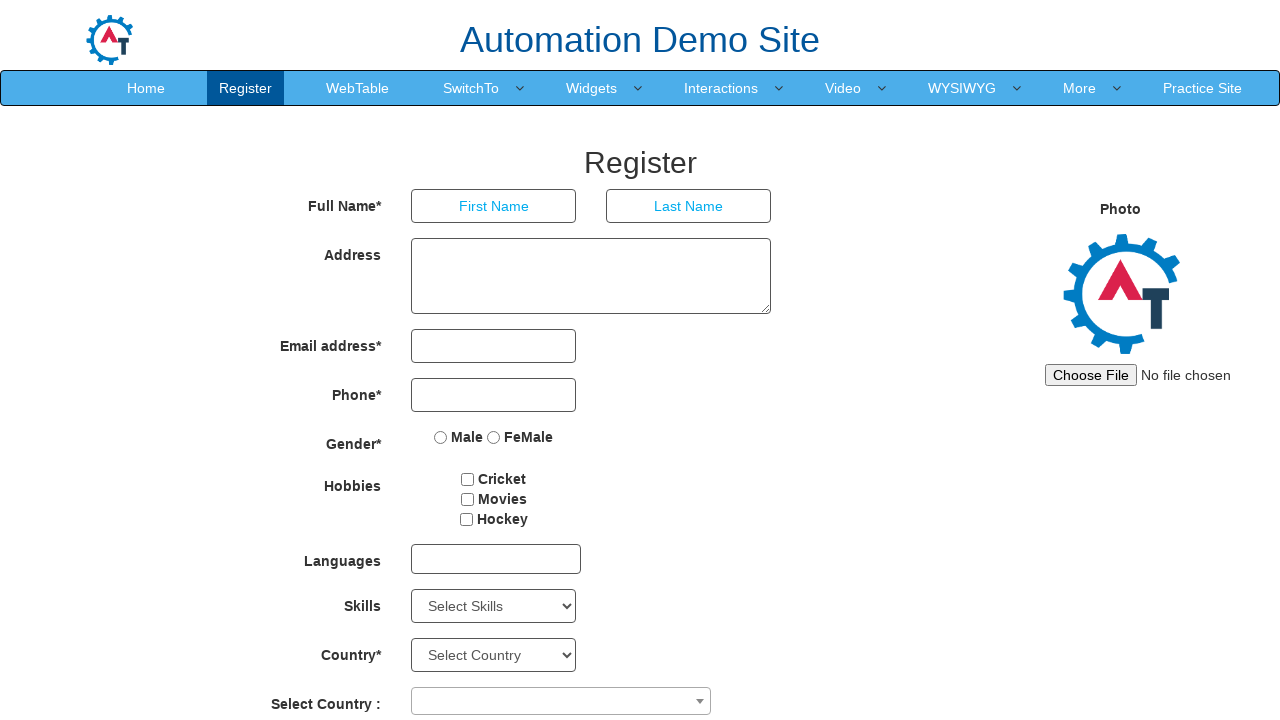

Retrieved all 101 options from year dropdown
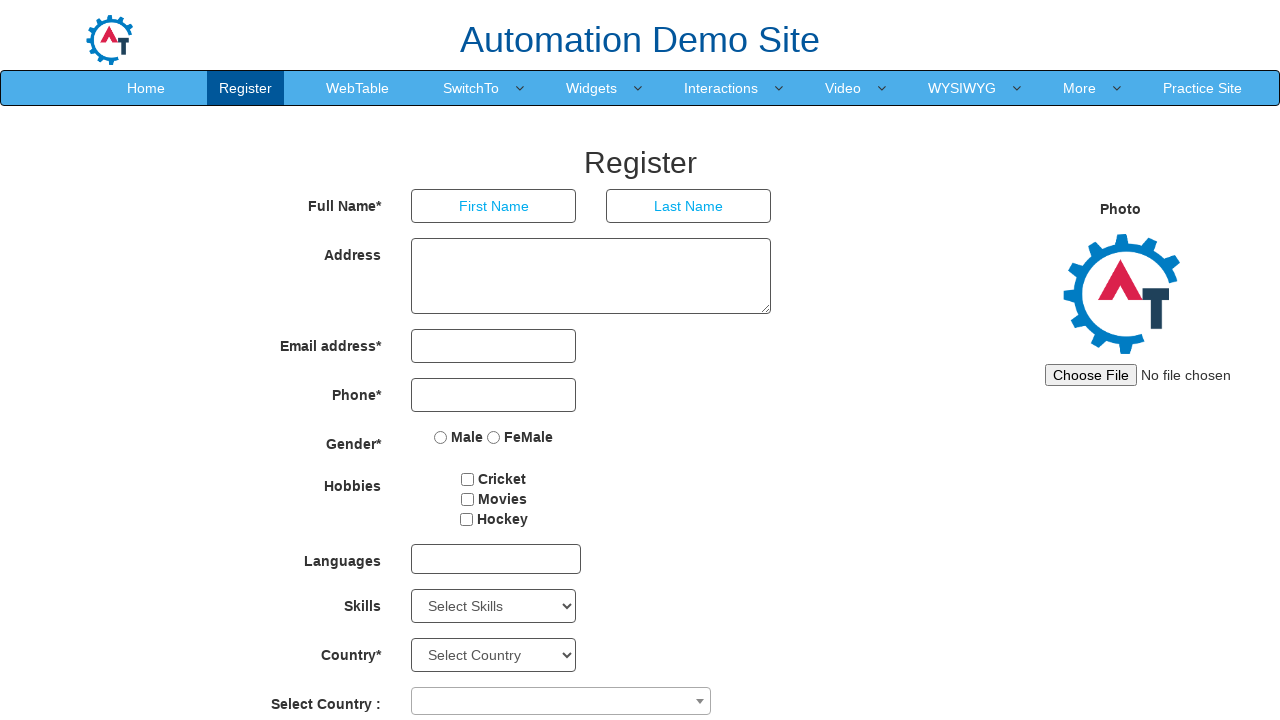

Selected year dropdown option by index 4 on #yearbox
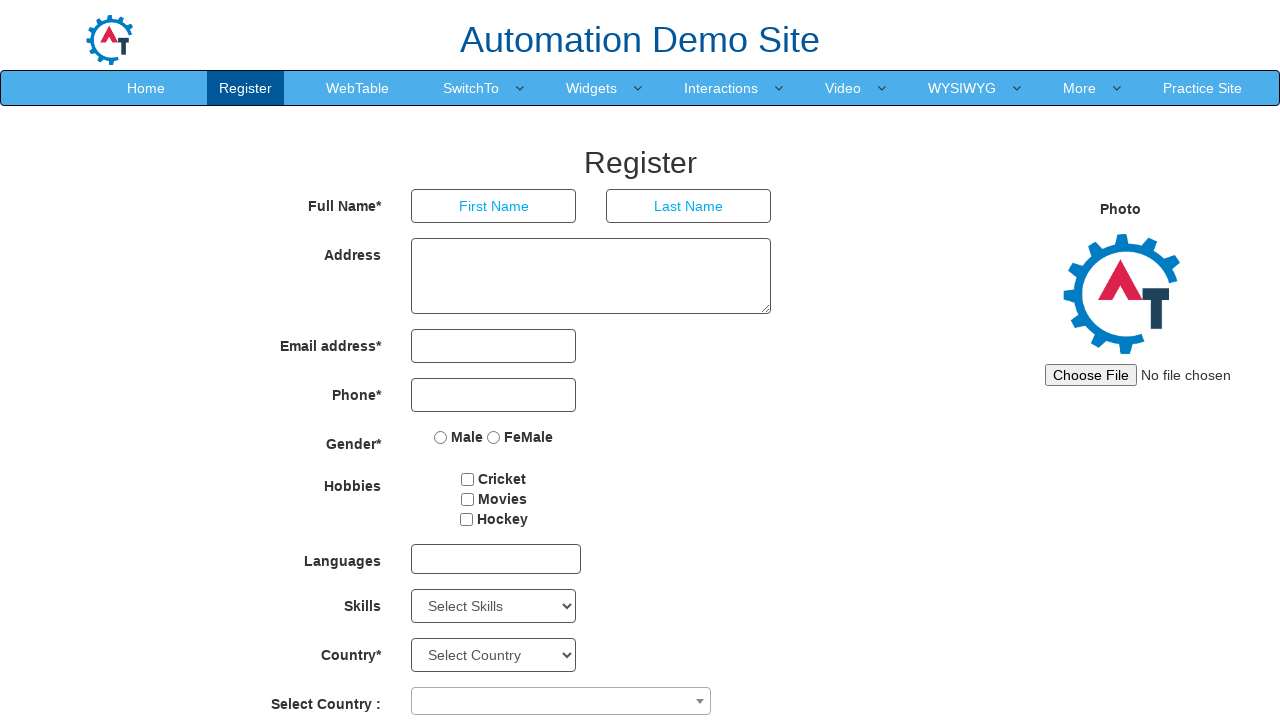

Retrieved selected option after index selection: 1919
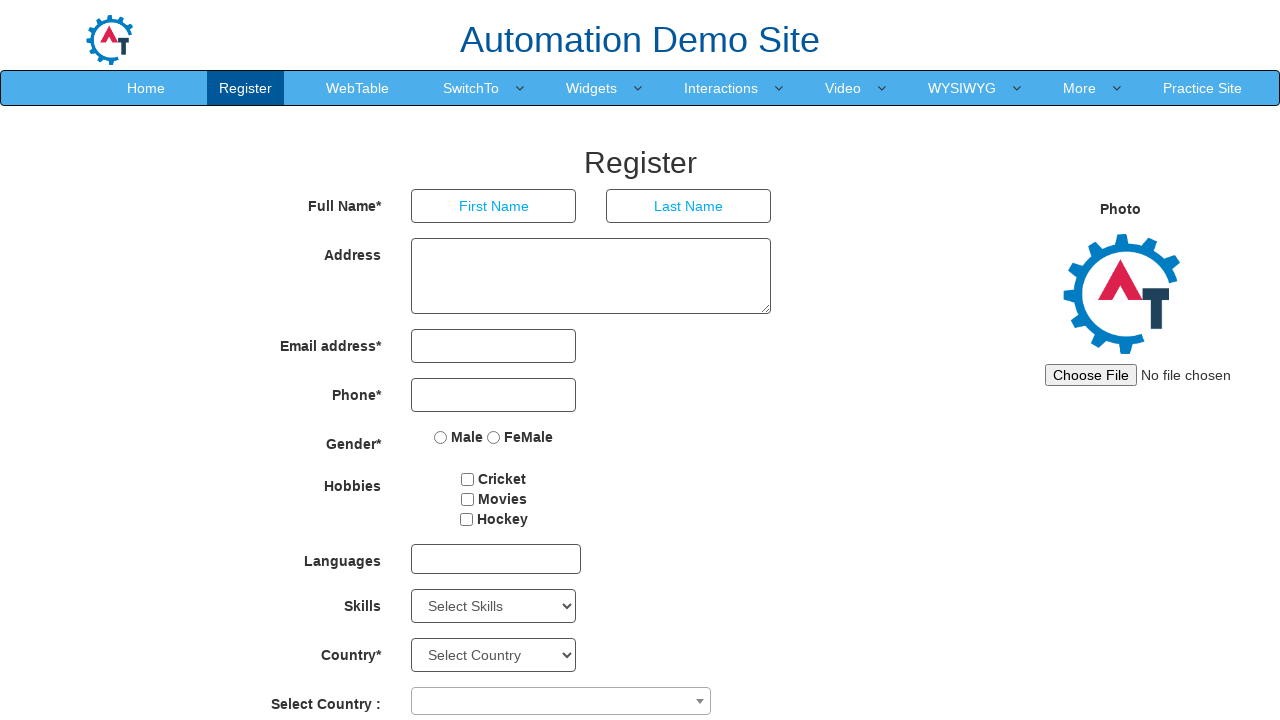

Selected year dropdown option by value '1920' on #yearbox
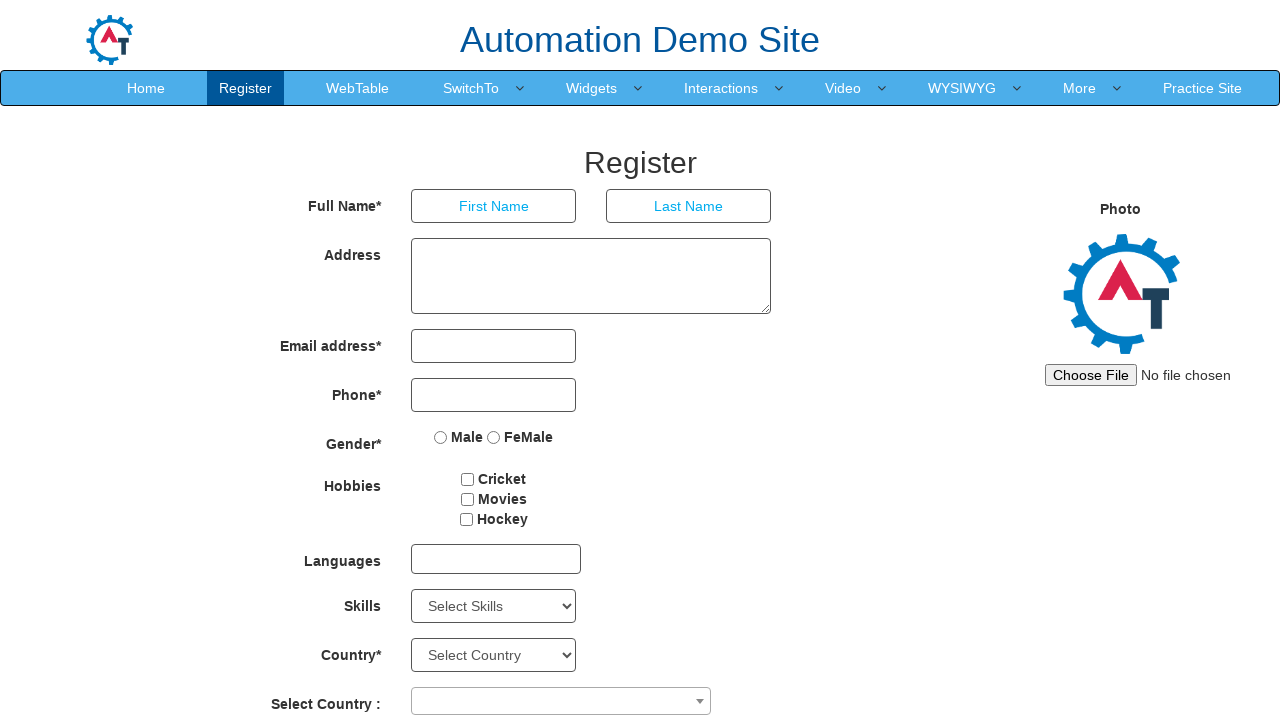

Retrieved selected option after value selection: 1920
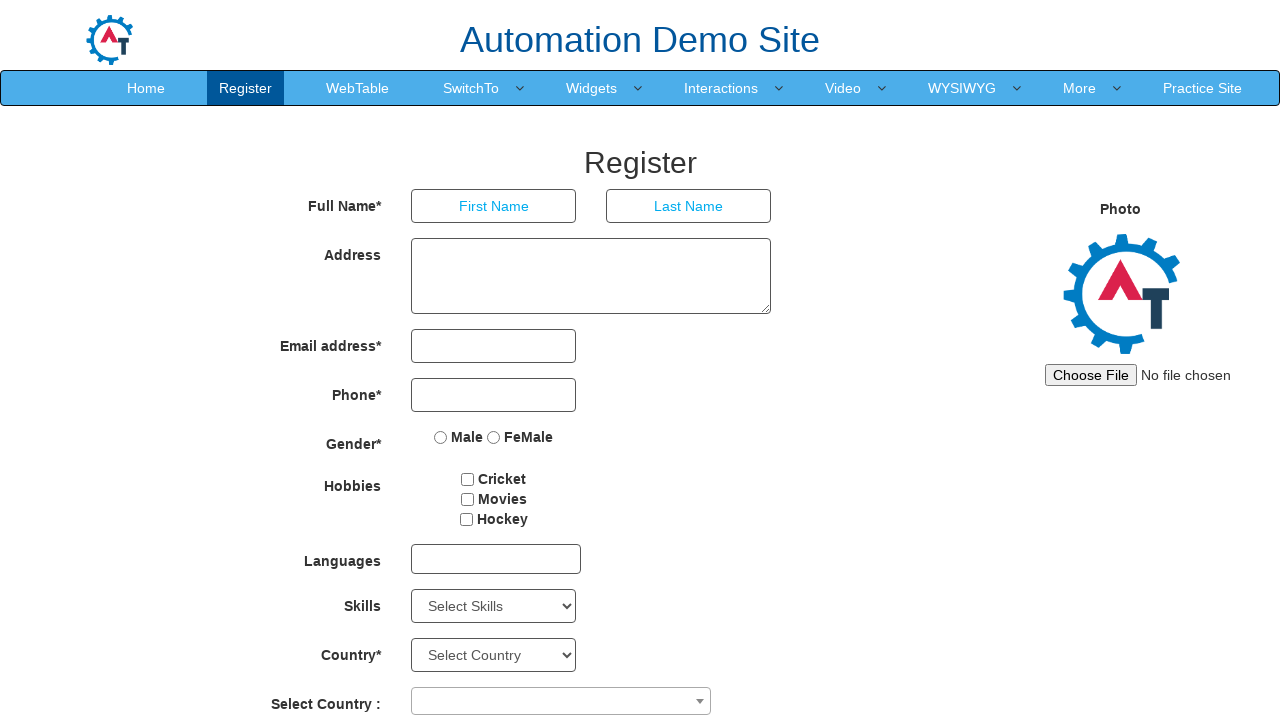

Selected year dropdown option by visible text '2015' on #yearbox
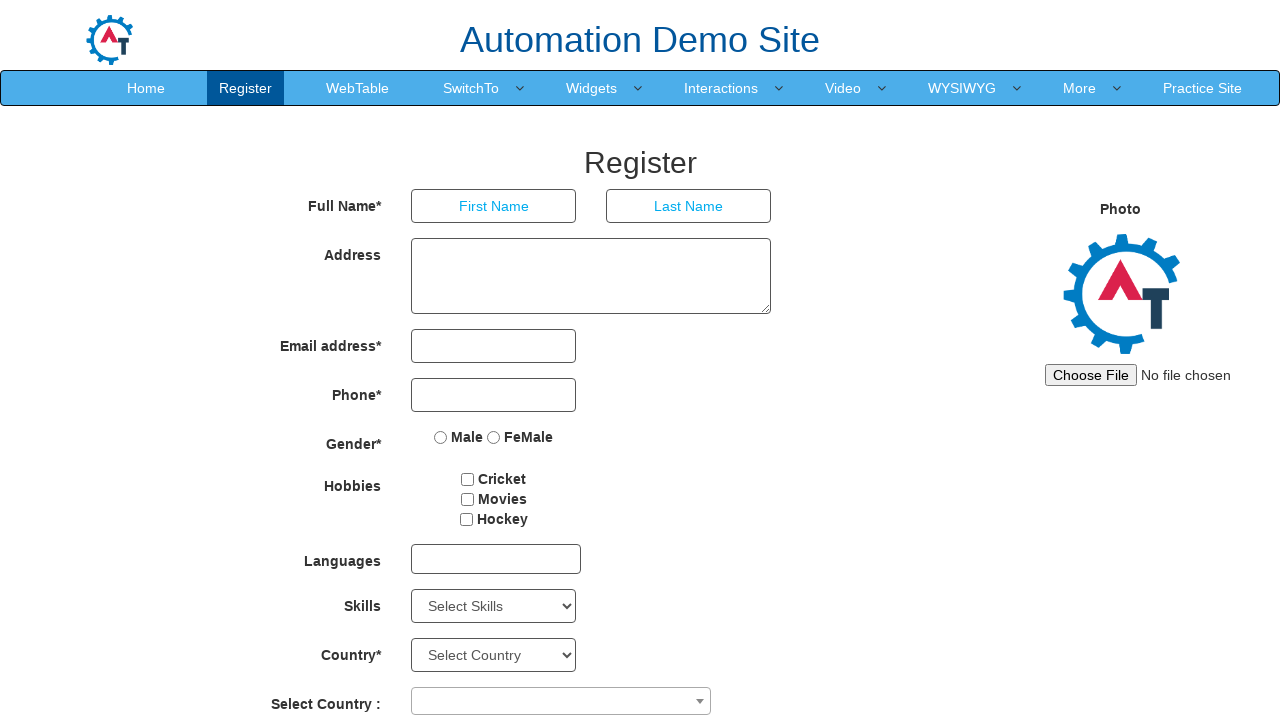

Retrieved selected option after text selection: 2015
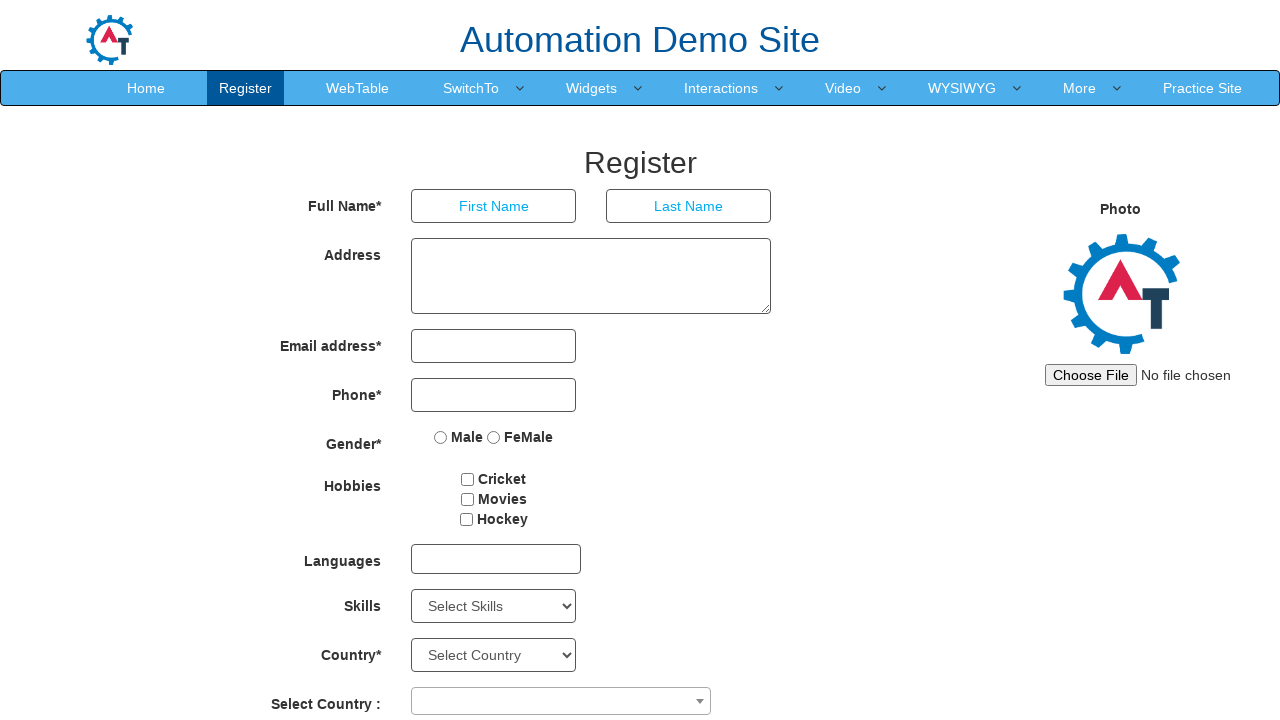

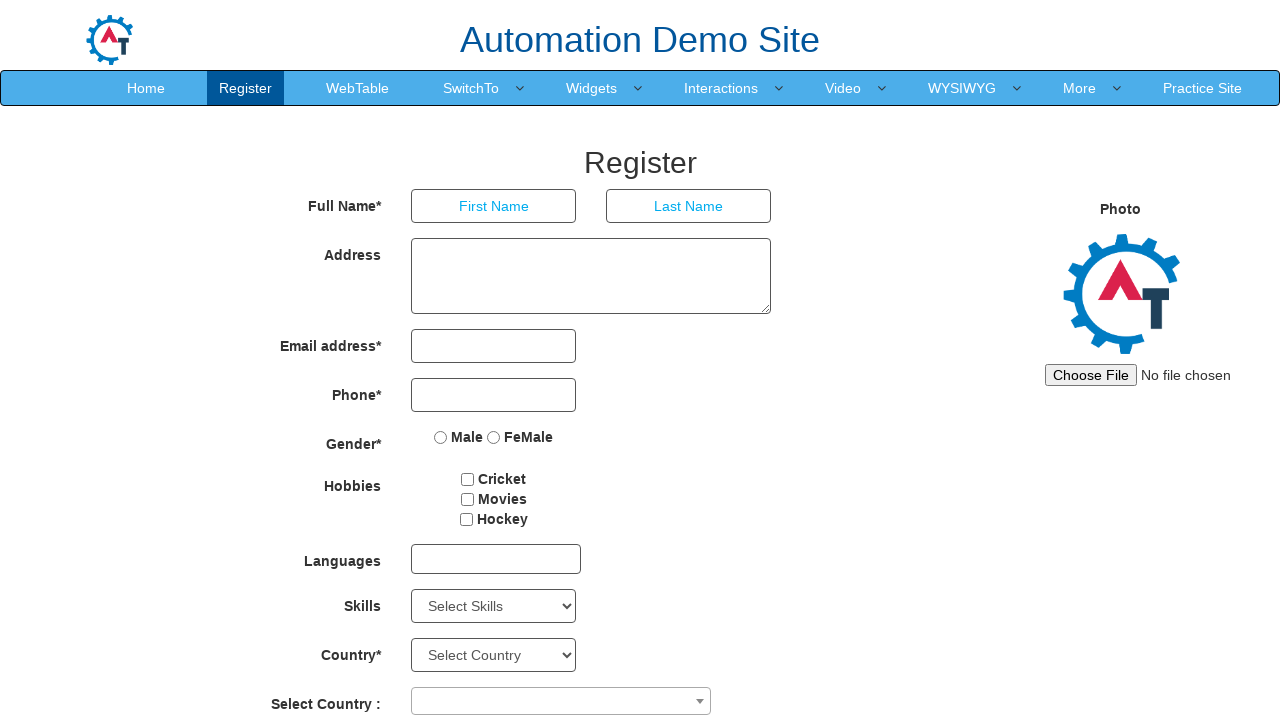